Tests editing a todo item by double-clicking and changing its text

Starting URL: https://demo.playwright.dev/todomvc

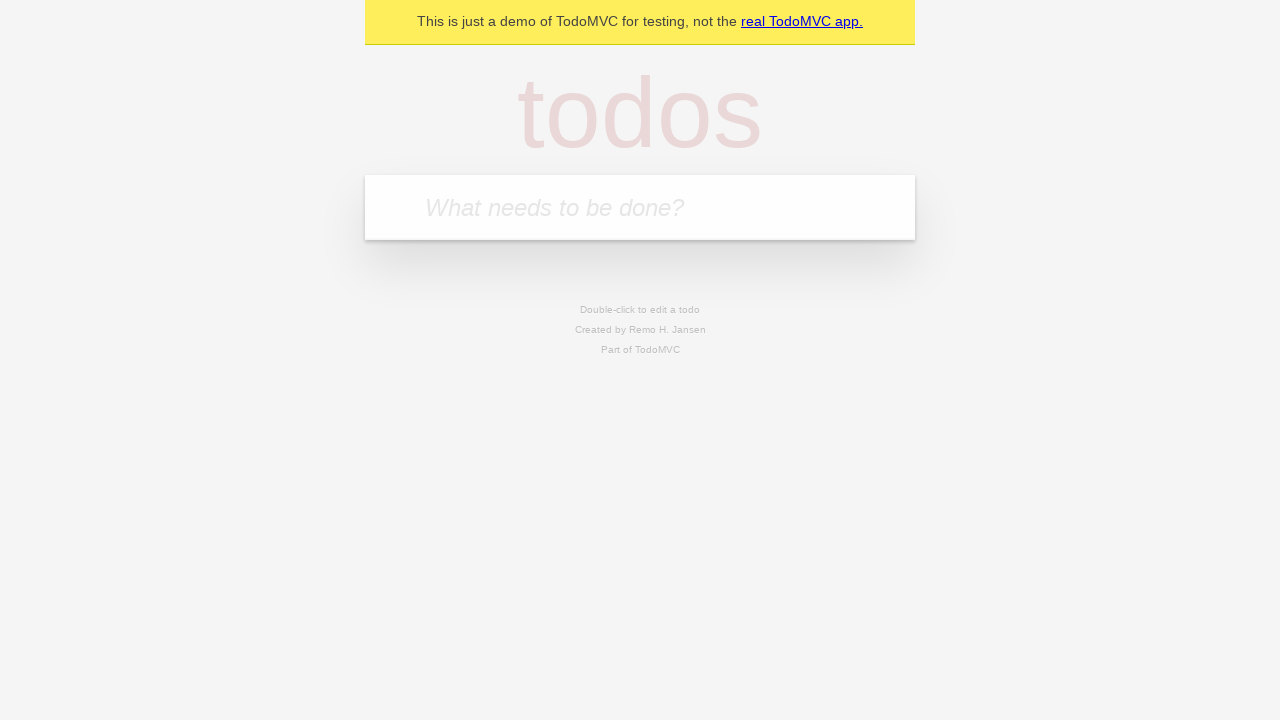

Filled todo input with 'buy some cheese' on internal:attr=[placeholder="What needs to be done?"i]
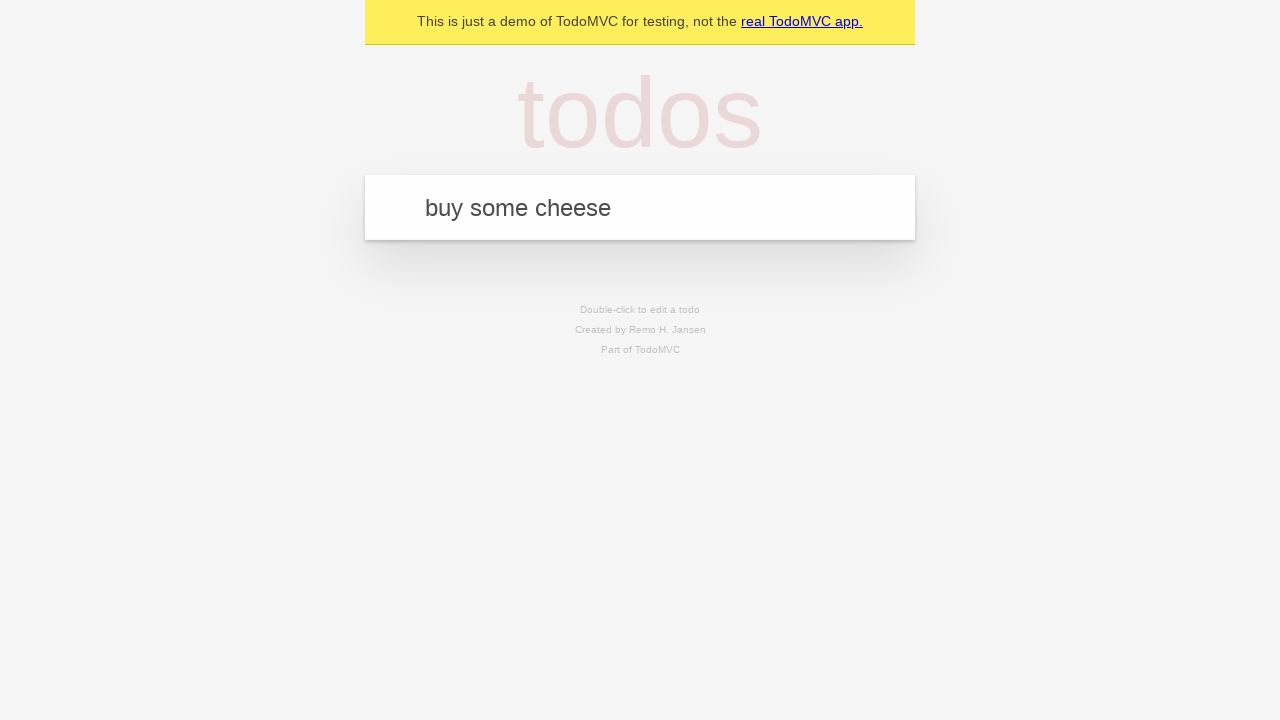

Pressed Enter to add todo: 'buy some cheese' on internal:attr=[placeholder="What needs to be done?"i]
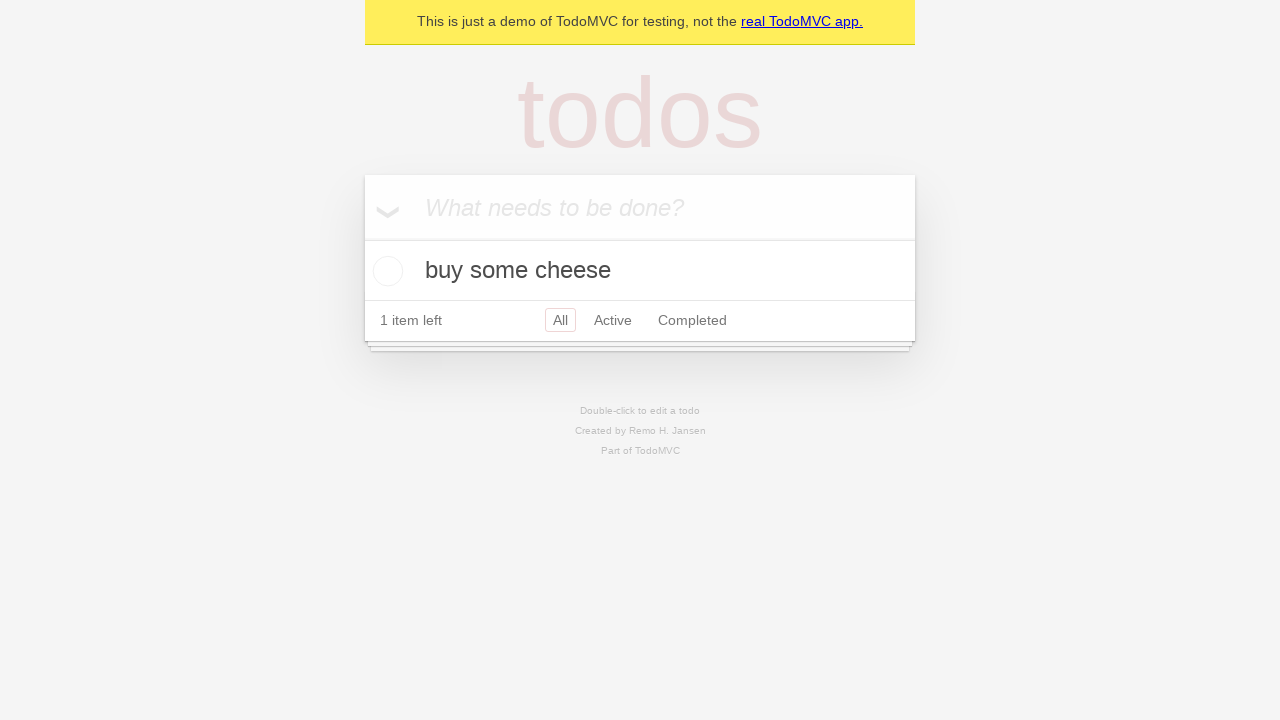

Filled todo input with 'feed the cat' on internal:attr=[placeholder="What needs to be done?"i]
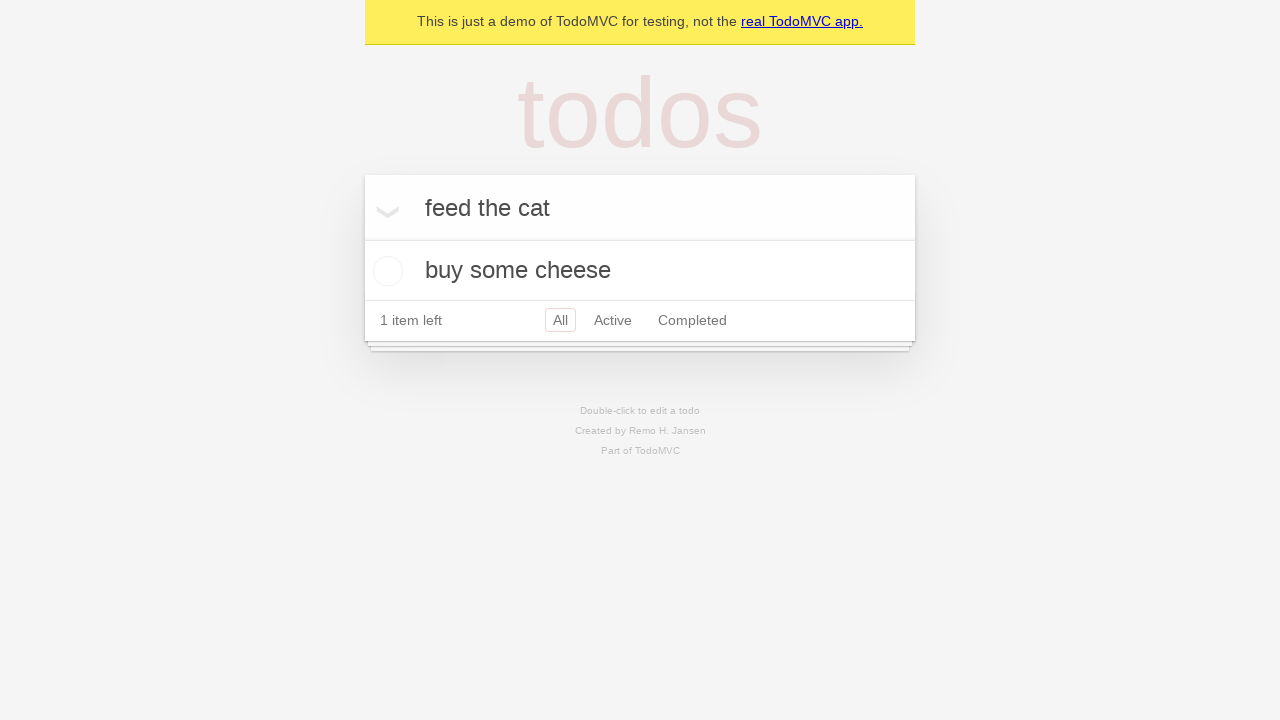

Pressed Enter to add todo: 'feed the cat' on internal:attr=[placeholder="What needs to be done?"i]
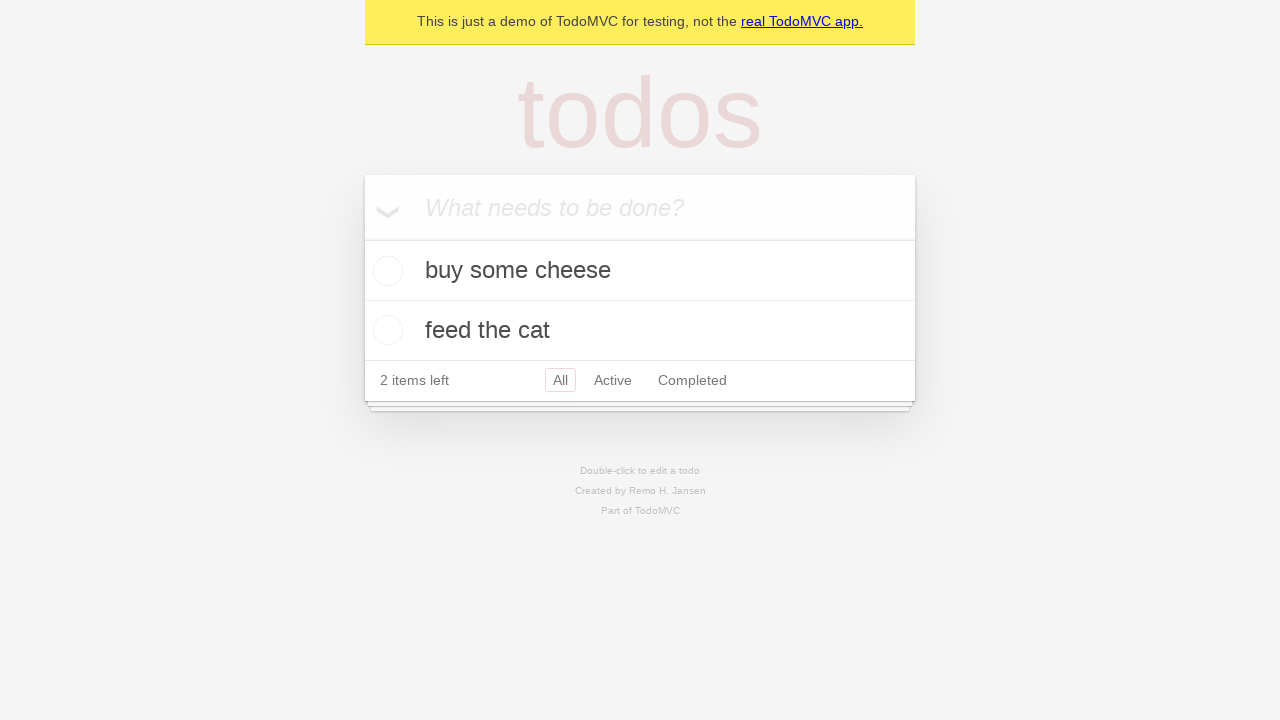

Filled todo input with 'book a doctors appointment' on internal:attr=[placeholder="What needs to be done?"i]
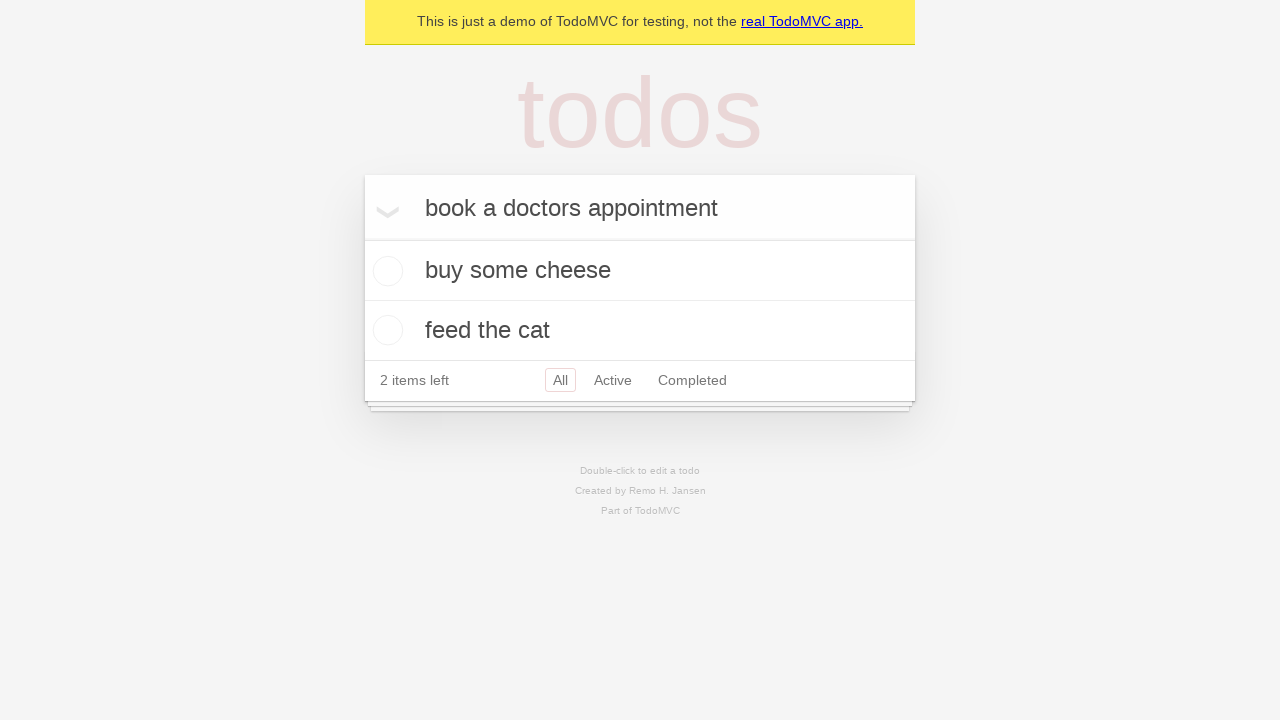

Pressed Enter to add todo: 'book a doctors appointment' on internal:attr=[placeholder="What needs to be done?"i]
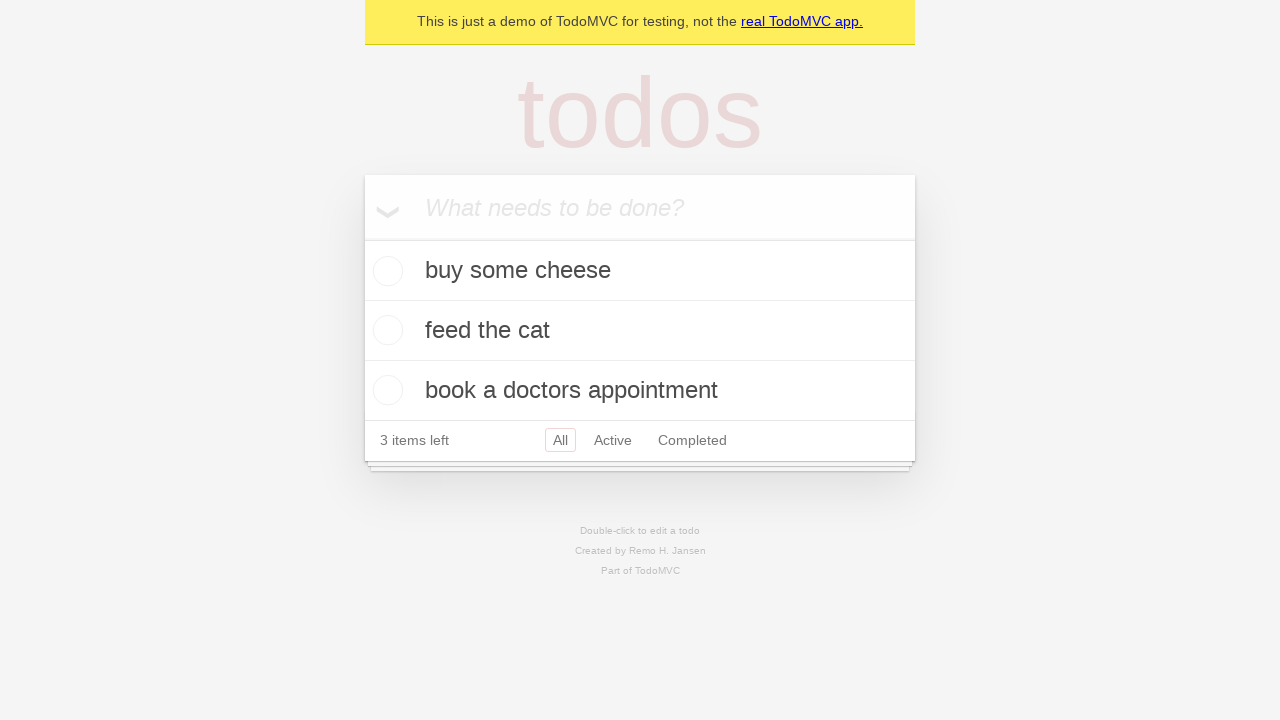

Waited for third todo item to load
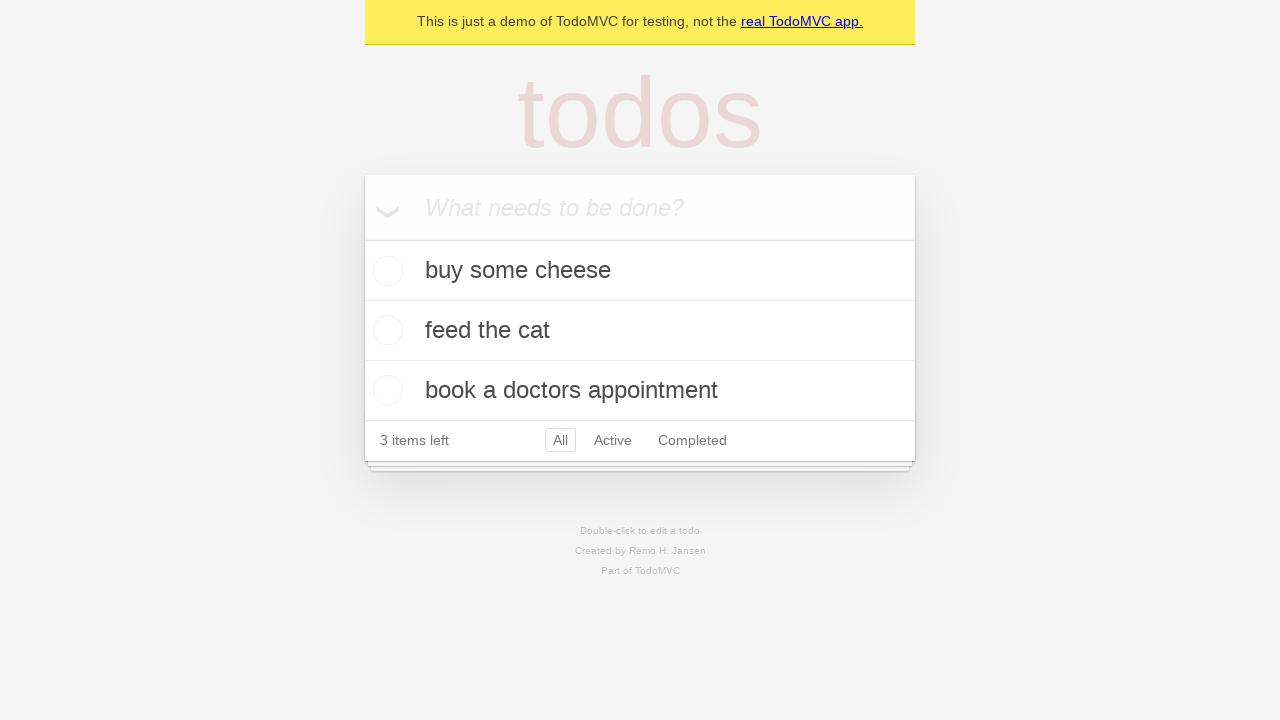

Double-clicked second todo item to enter edit mode at (640, 331) on [data-testid='todo-item'] >> nth=1
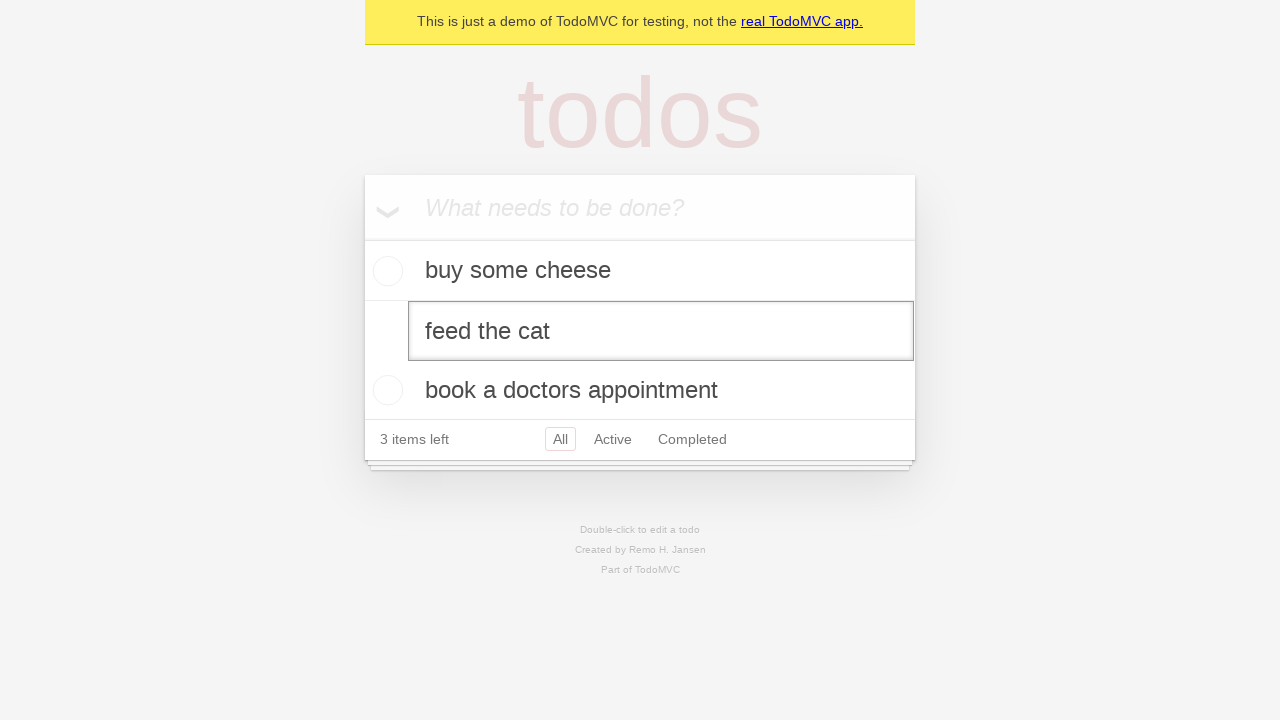

Changed todo text to 'buy some sausages' on [data-testid='todo-item'] >> nth=1 >> internal:role=textbox[name="Edit"i]
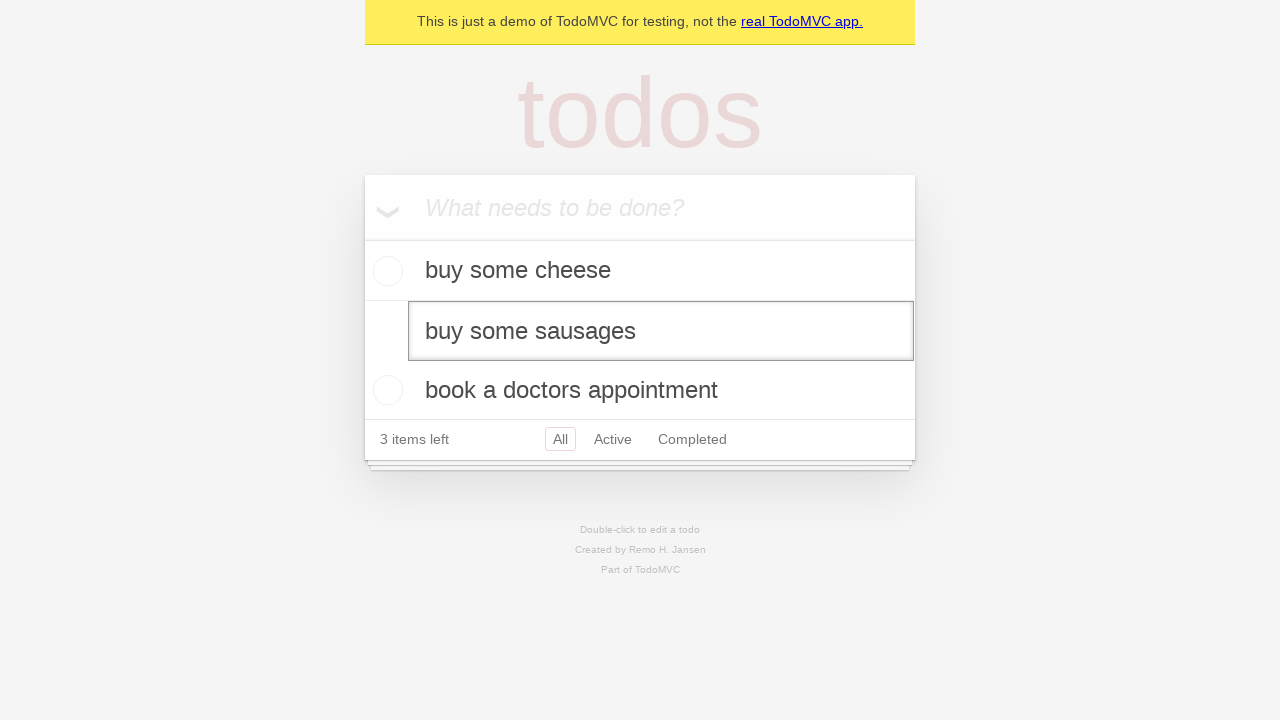

Pressed Enter to confirm todo edit on [data-testid='todo-item'] >> nth=1 >> internal:role=textbox[name="Edit"i]
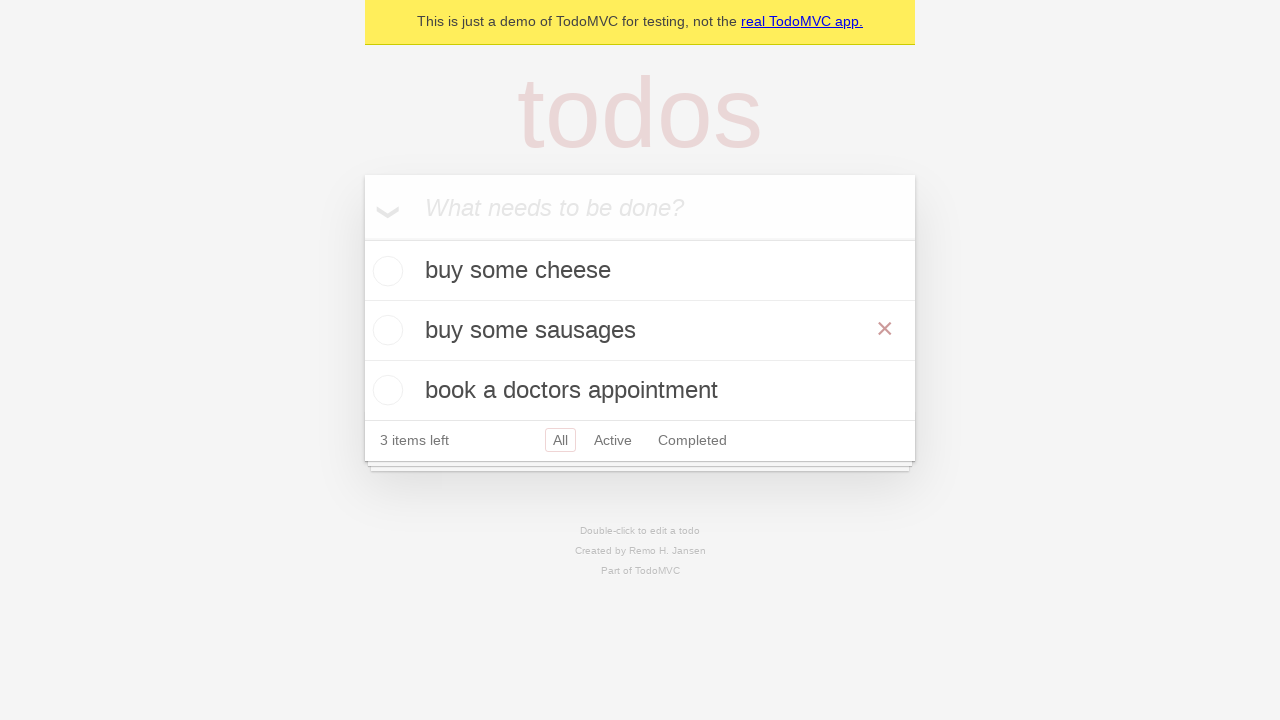

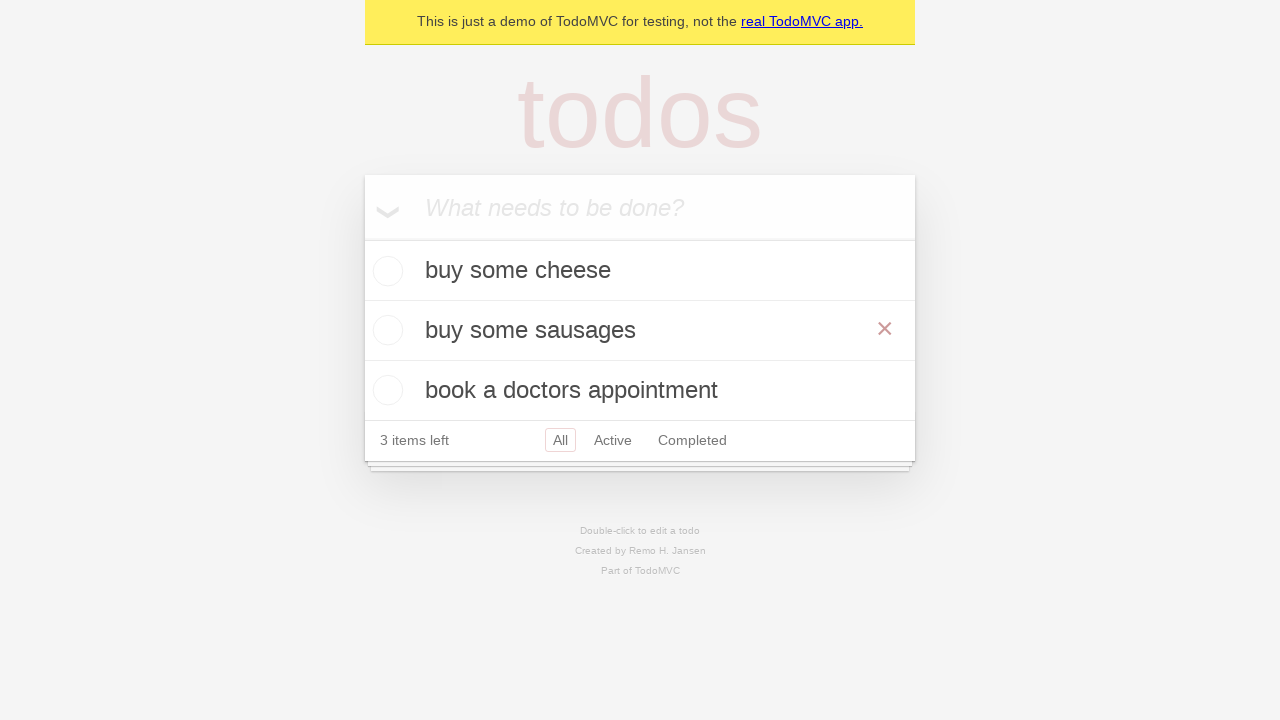